Tests the home page banner form by filling in name, selecting an option from dropdown, entering phone number, email, message, and checking a checkbox

Starting URL: https://www.panlearn.com/

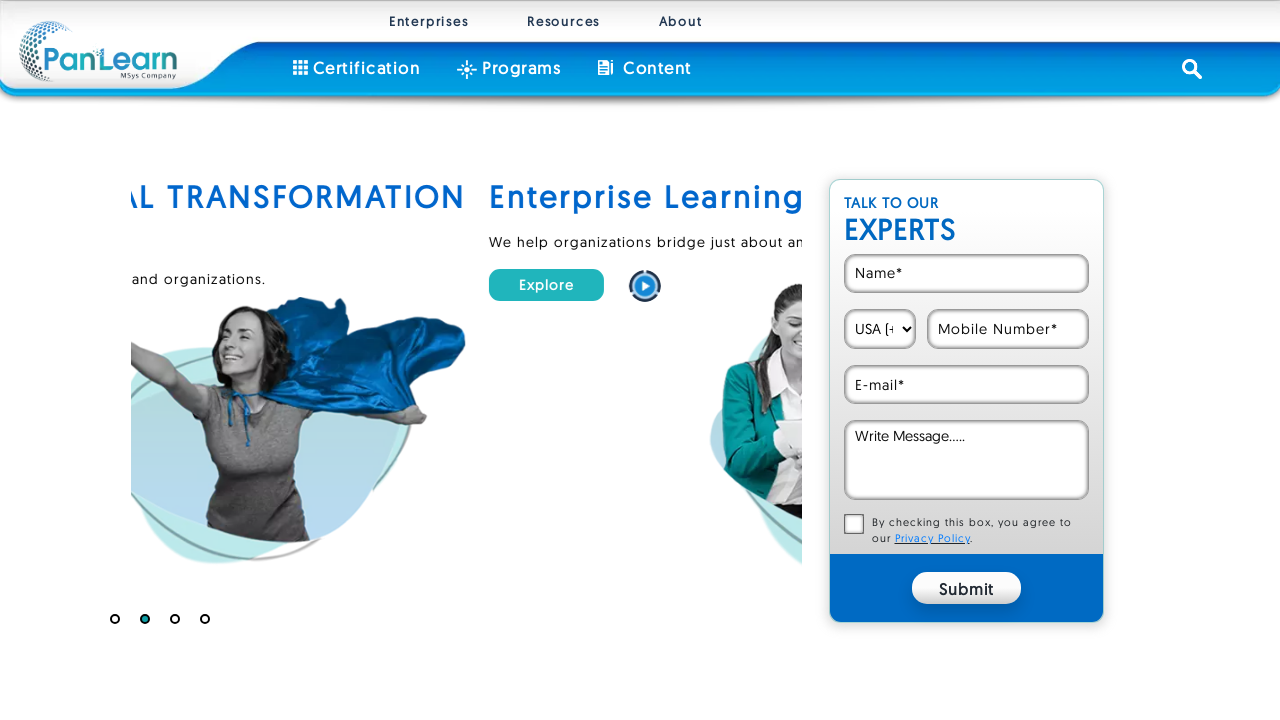

Filled name field with 'Marcus Thompson' on //*[@id="banner_form"]/div[1]/input[1]
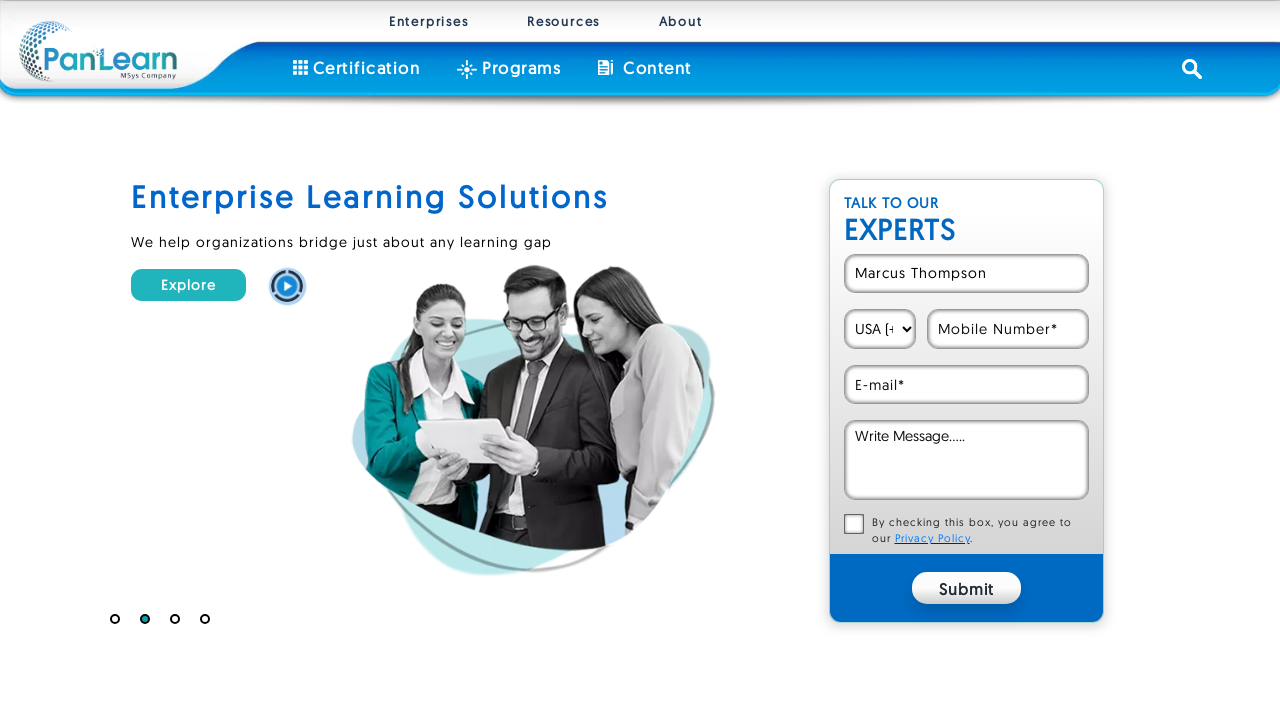

Clicked on dropdown/select element at (880, 329) on xpath=//*[@id="banner_form"]/div[1]/select
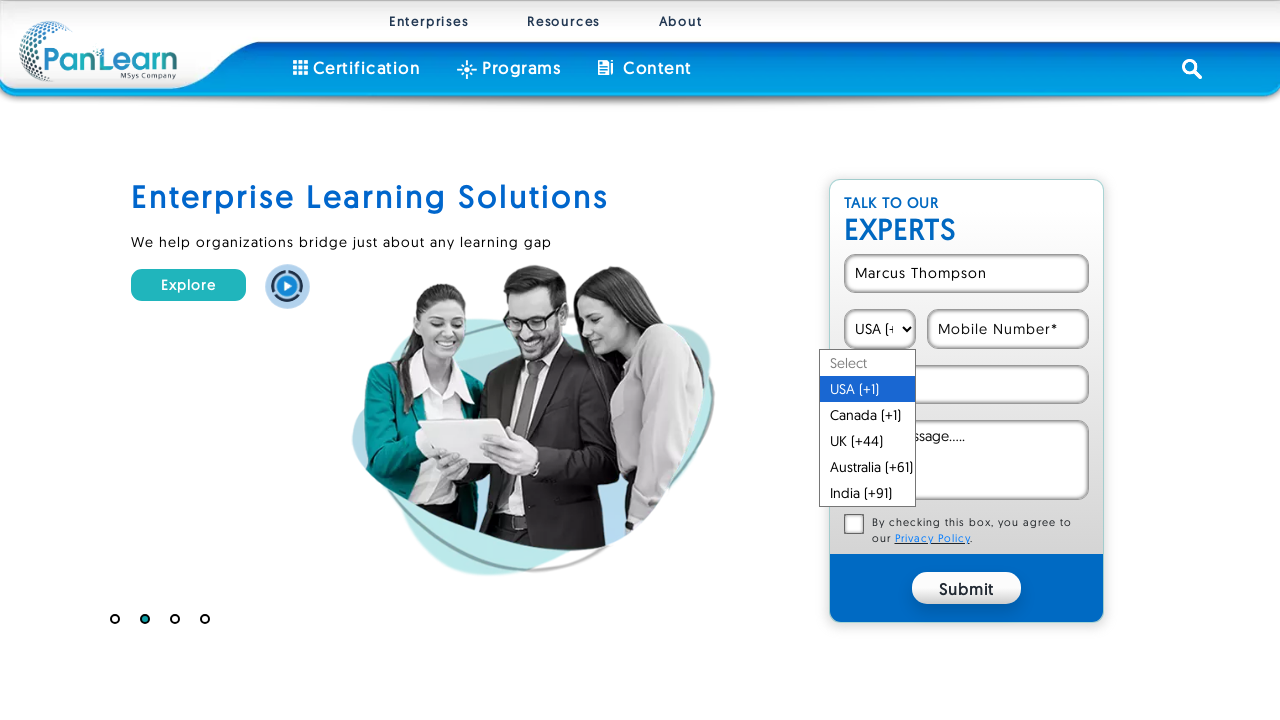

Selected option '1' from dropdown on internal:role=combobox
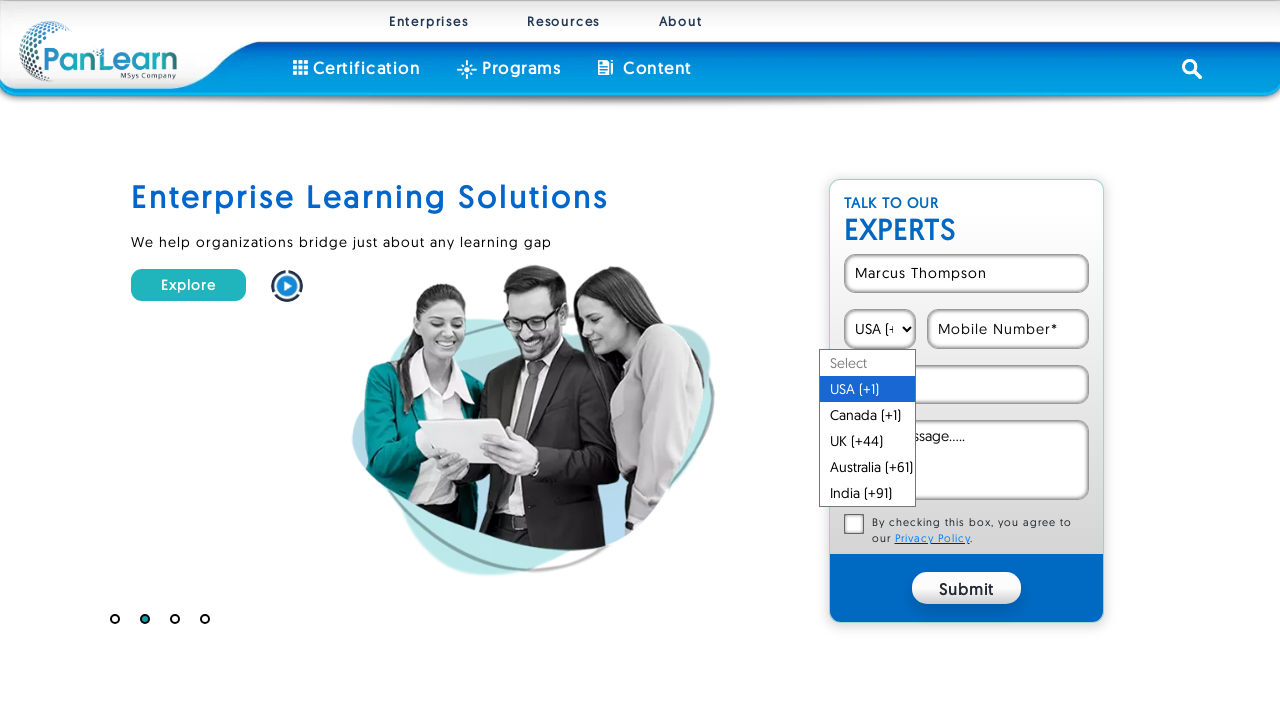

Filled phone number field with '9876543210' on //*[@id="banner_form"]/div[1]/input[4]
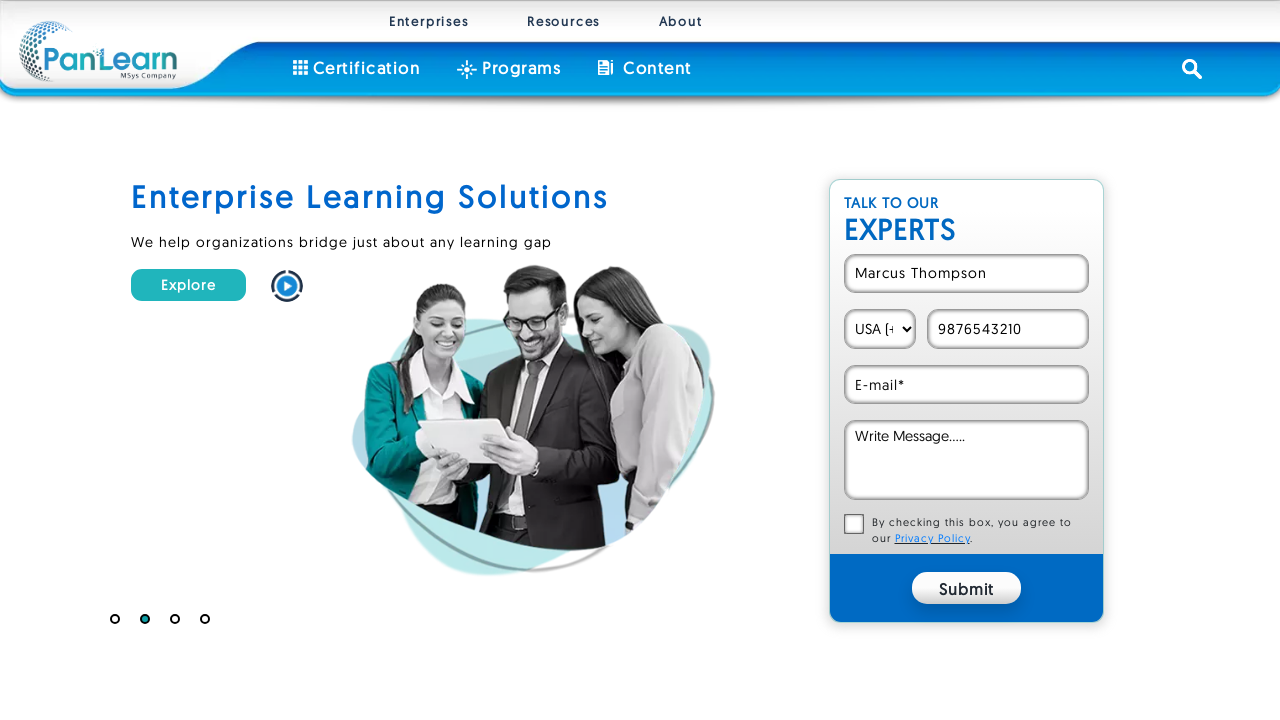

Filled email field with 'marcus.thompson@example.com' on //*[@id="banner_form"]/div[1]/input[5]
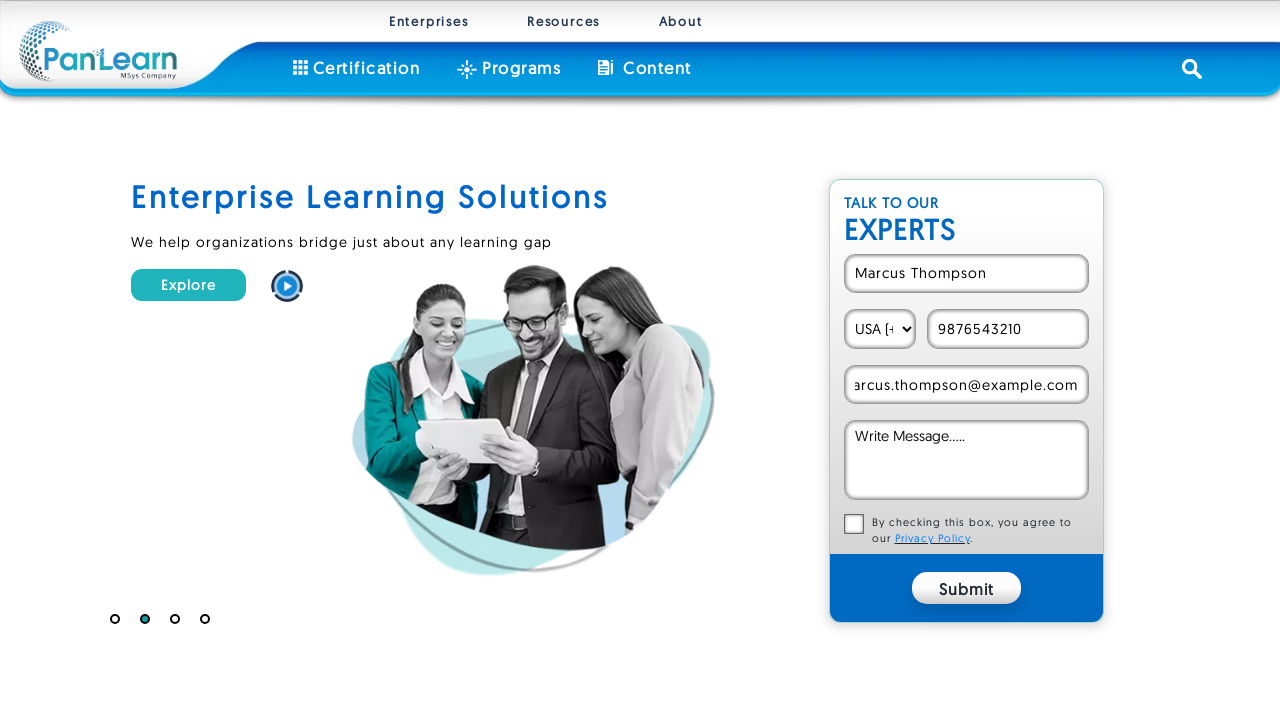

Filled message field with test inquiry text on //*[@id="banner_form"]/div[1]/textarea
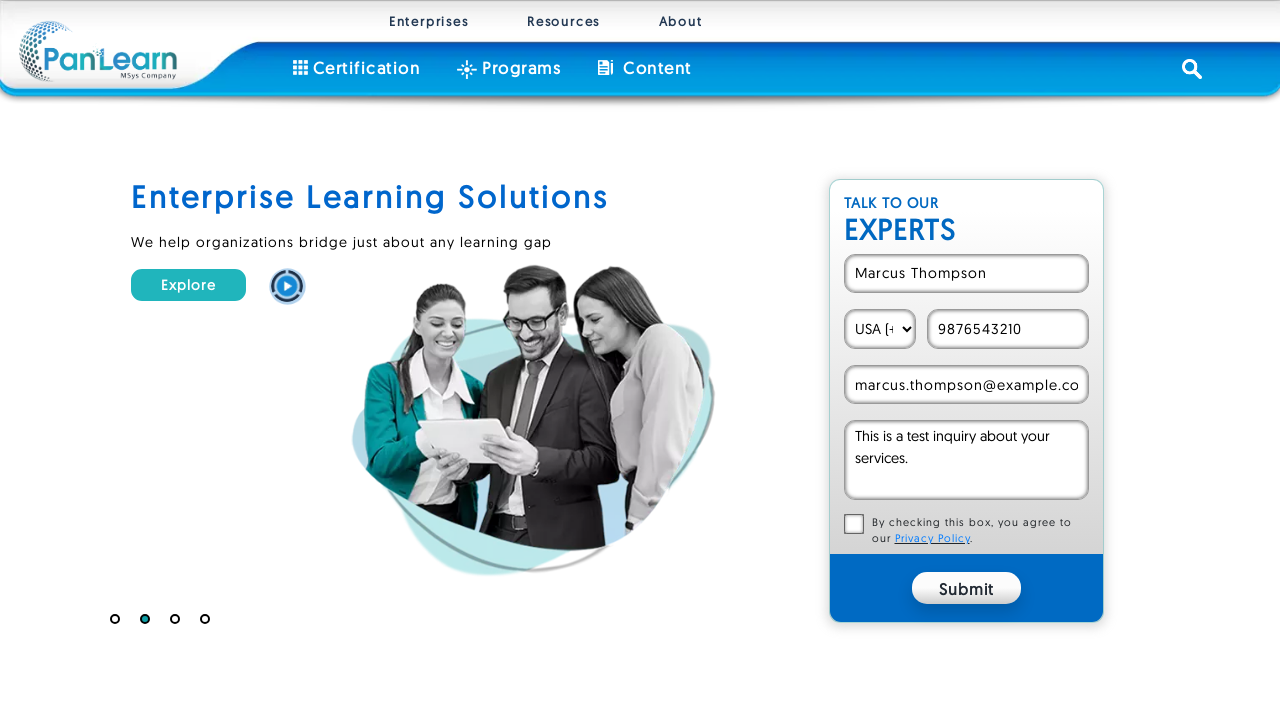

Checked the terms/conditions checkbox at (854, 524) on internal:role=checkbox
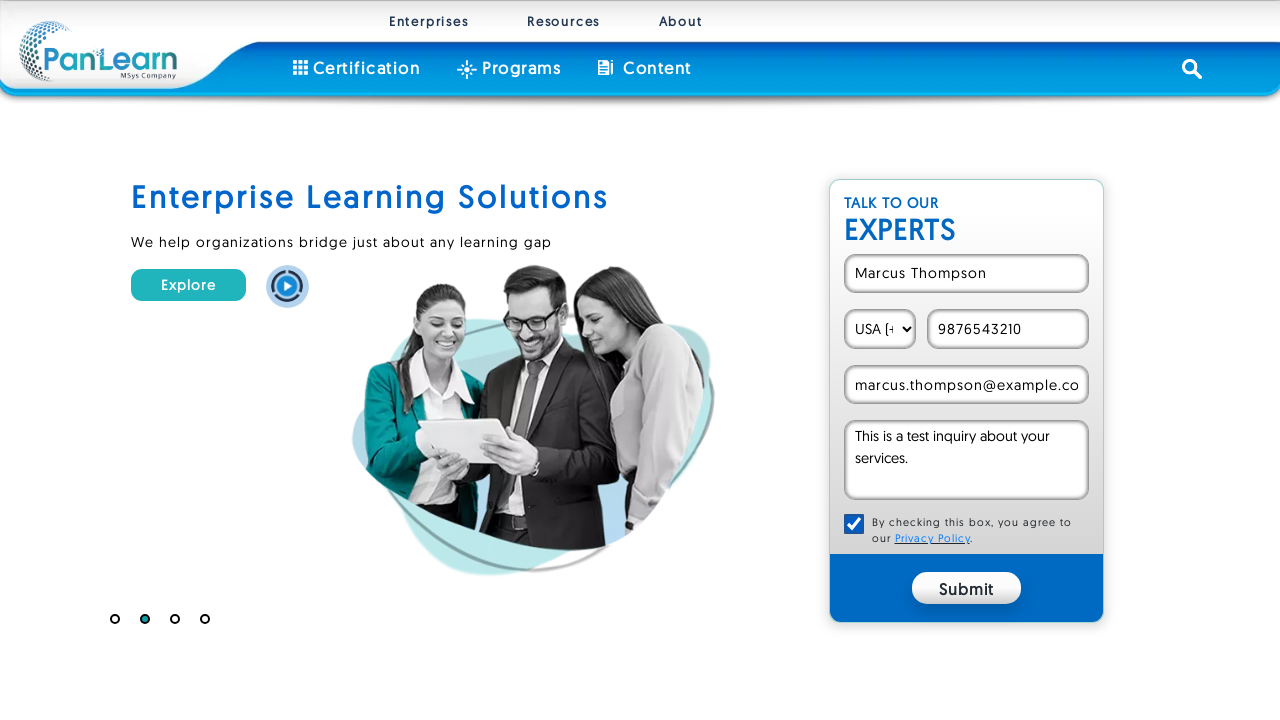

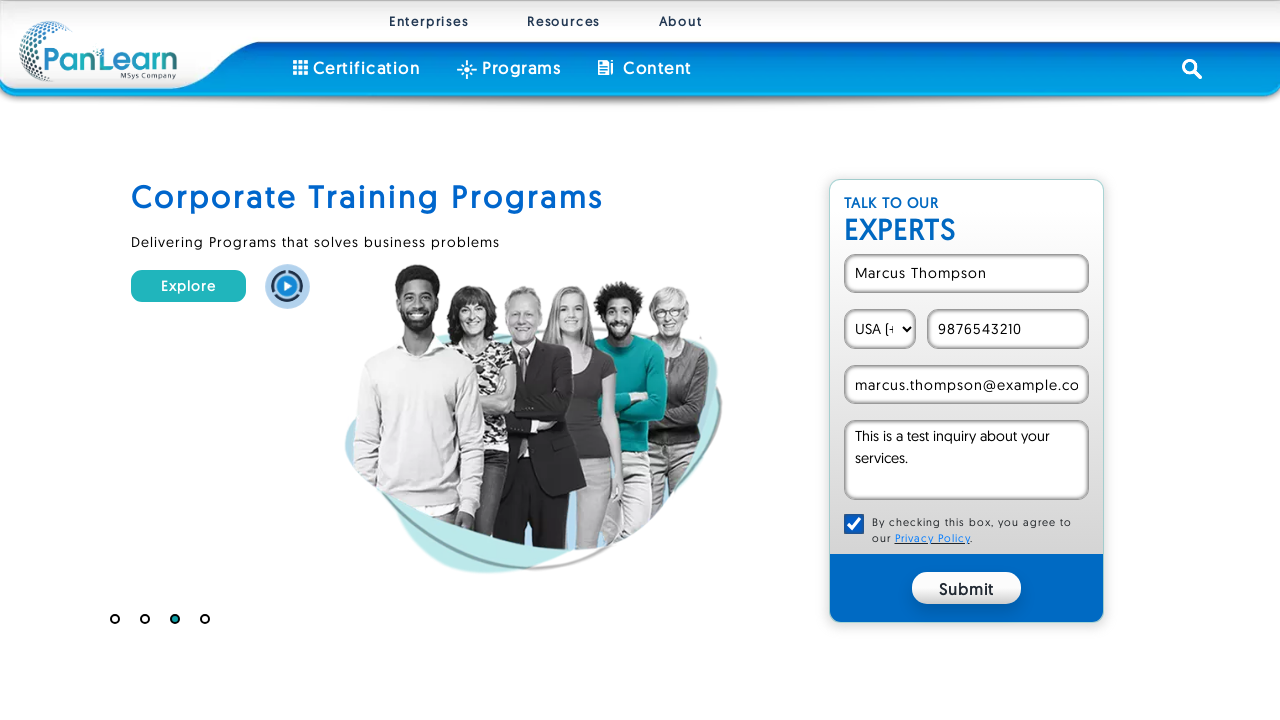